Tests JavaScript confirm dialog handling by clicking a button inside an iframe, accepting the alert, and verifying the result text

Starting URL: https://www.w3schools.com/js/tryit.asp?filename=tryjs_confirm

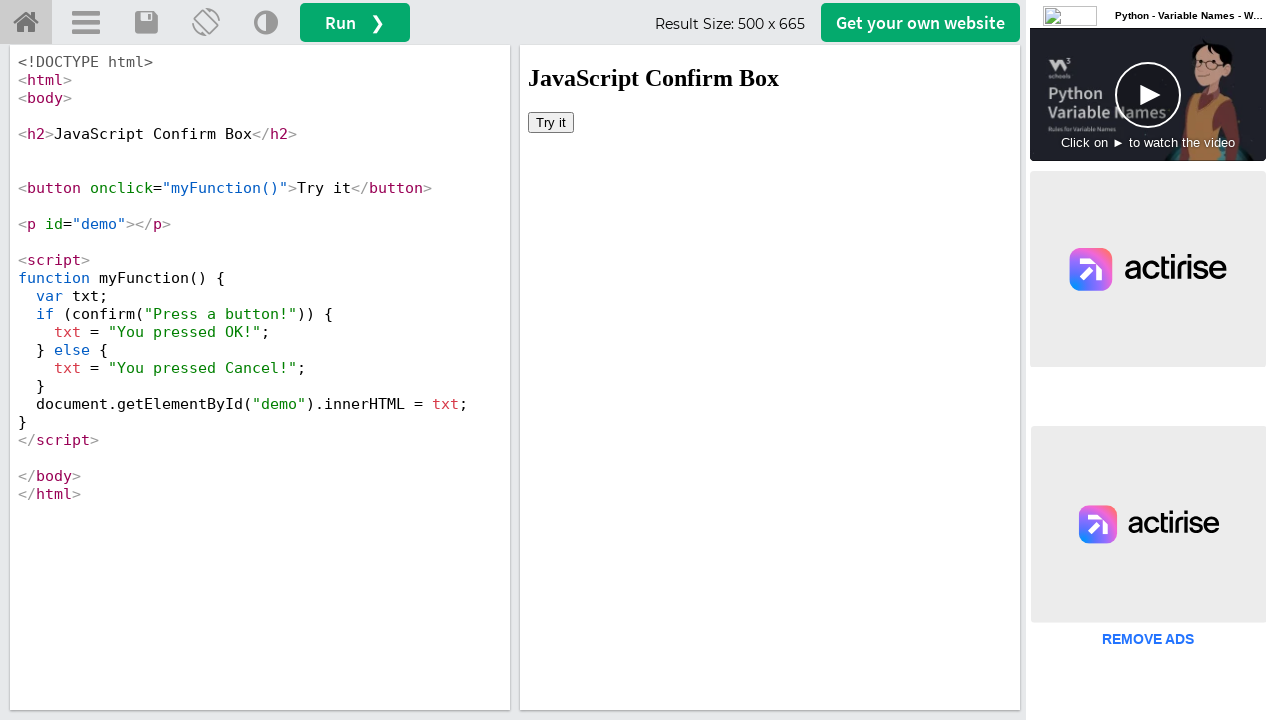

Located iframe with id 'iframeResult'
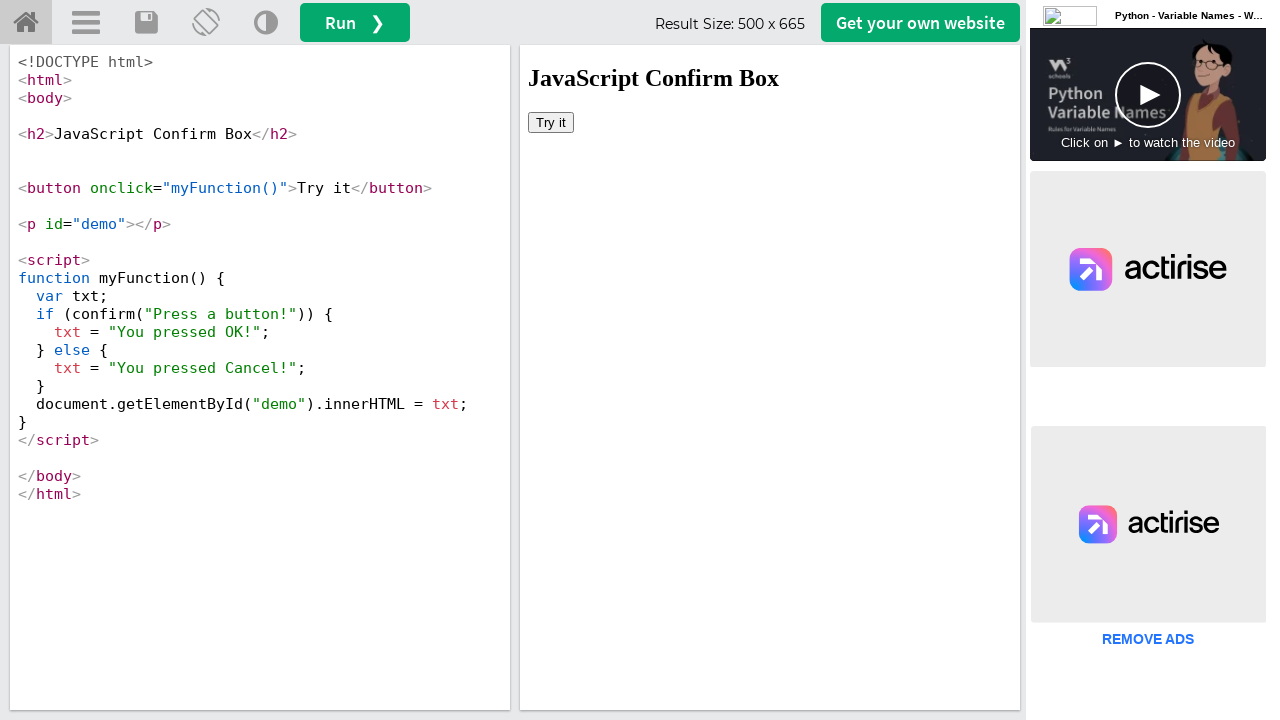

Clicked 'Try it' button inside iframe at (551, 122) on iframe[id='iframeResult'] >> internal:control=enter-frame >> xpath=//button[text
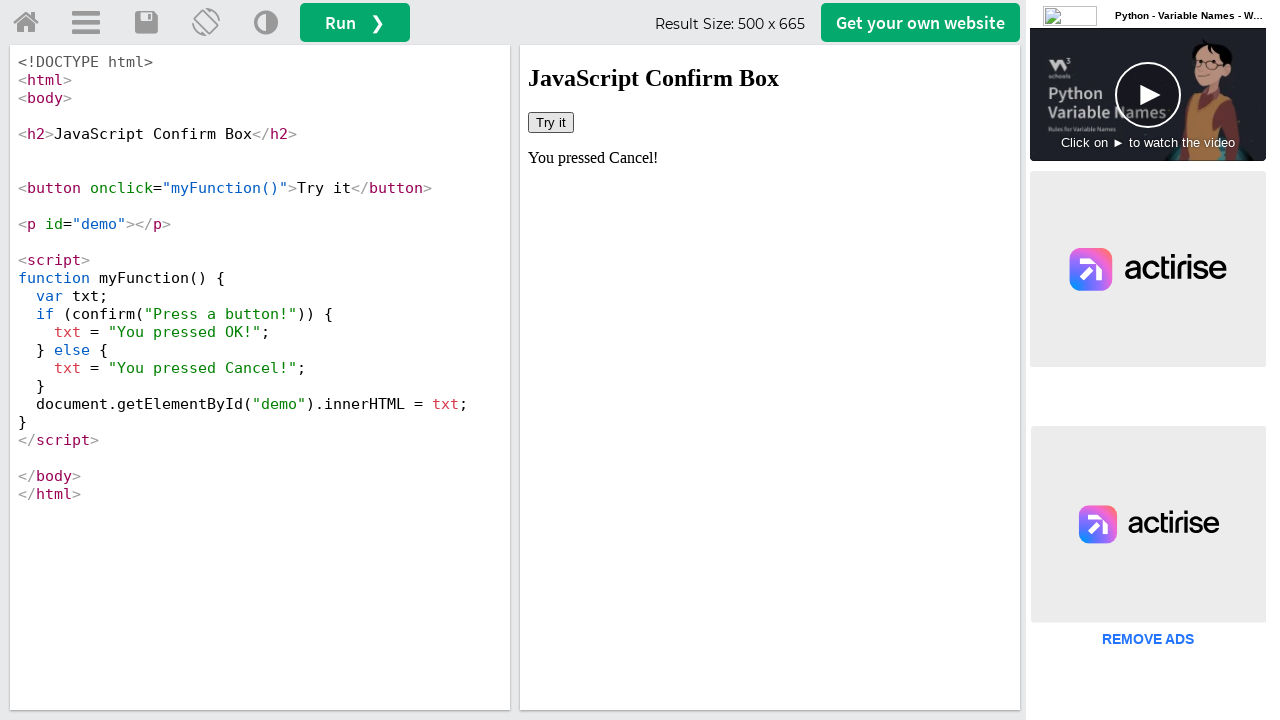

Set up dialog handler to accept confirm dialogs
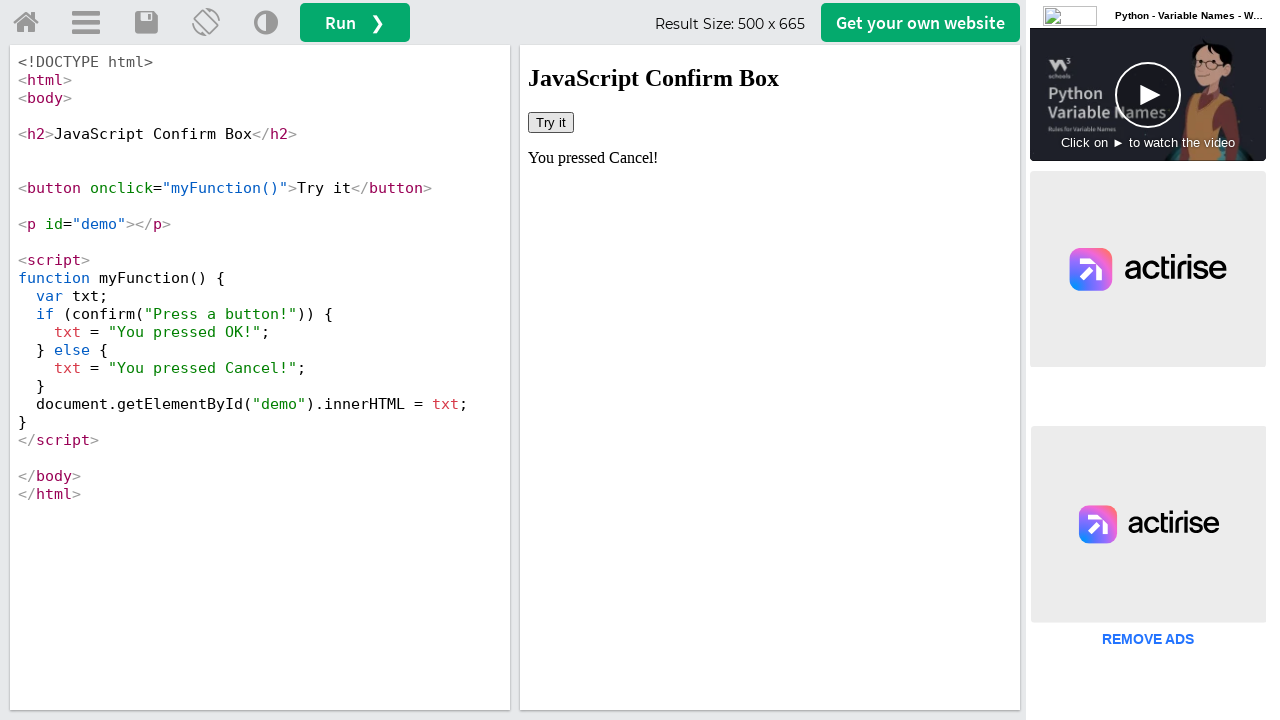

Retrieved result text from #demo element
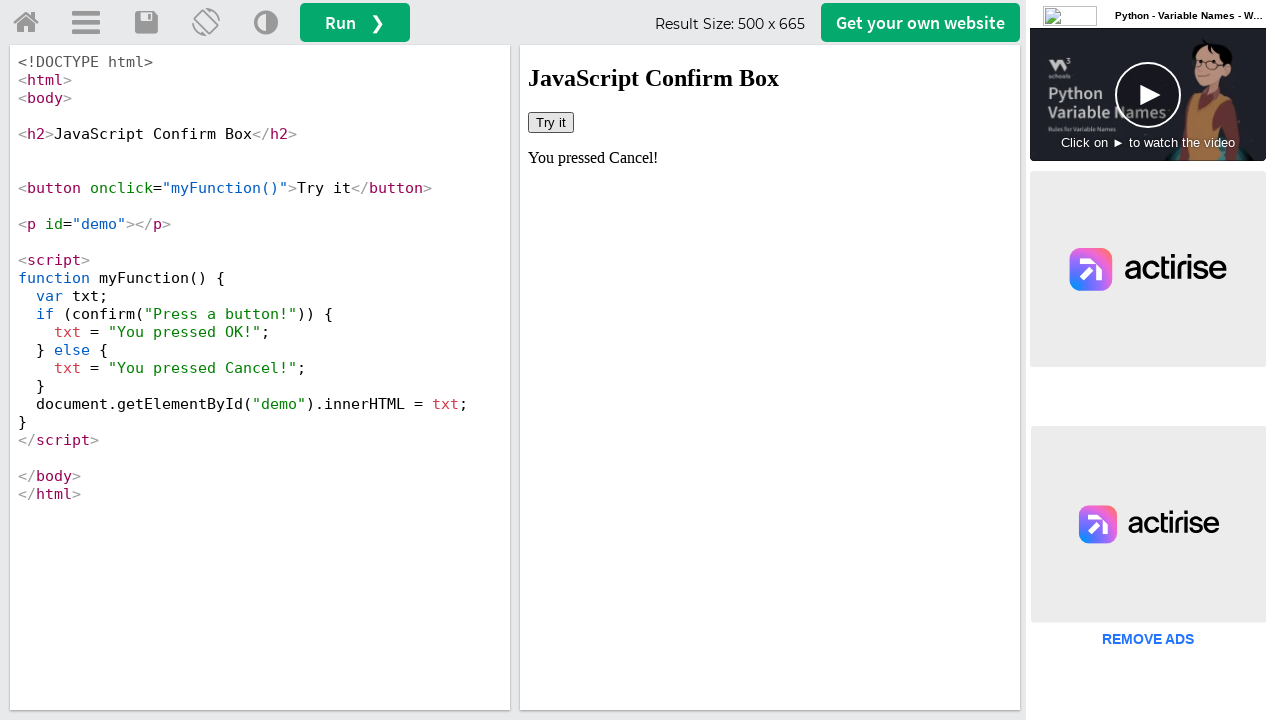

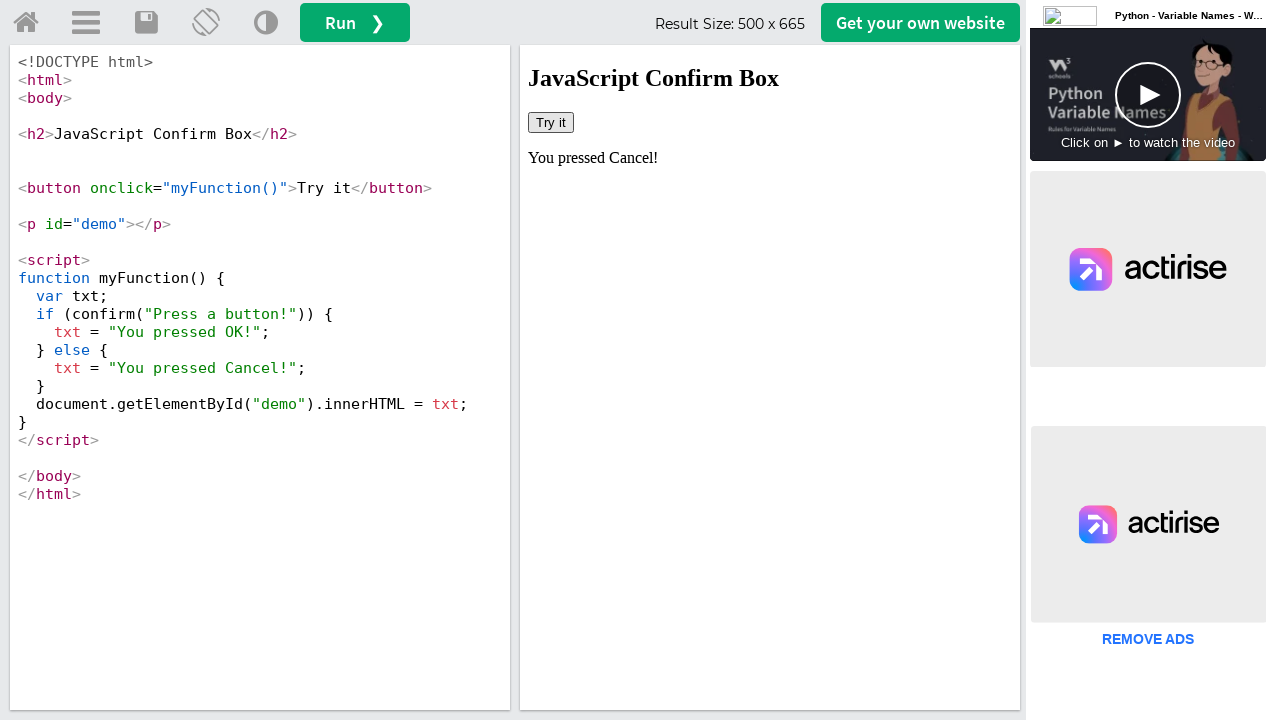